Tests the text box form on DEMOQA website by filling in user name, email, current address, and permanent address fields, then submitting the form

Starting URL: https://demoqa.com/text-box

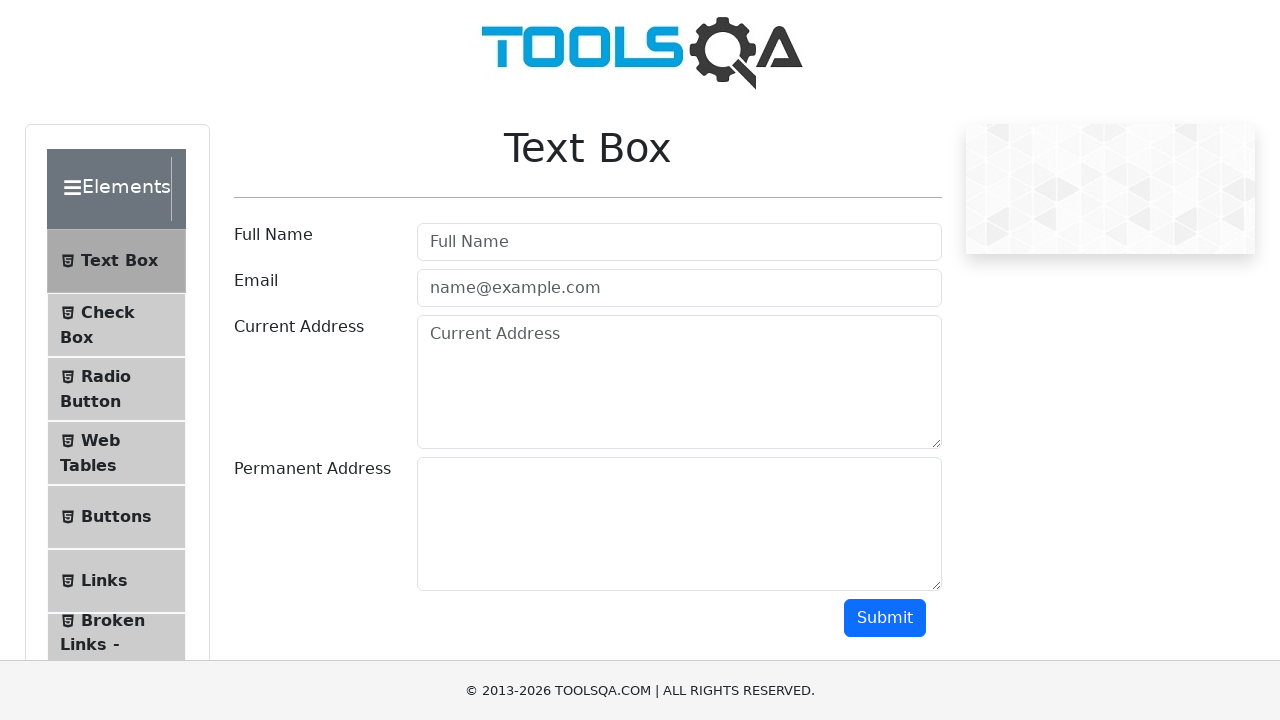

Filled user name field with 'taohid khan' on xpath=//div[@class="col-md-9 col-sm-12"]//input[@id="userName"]
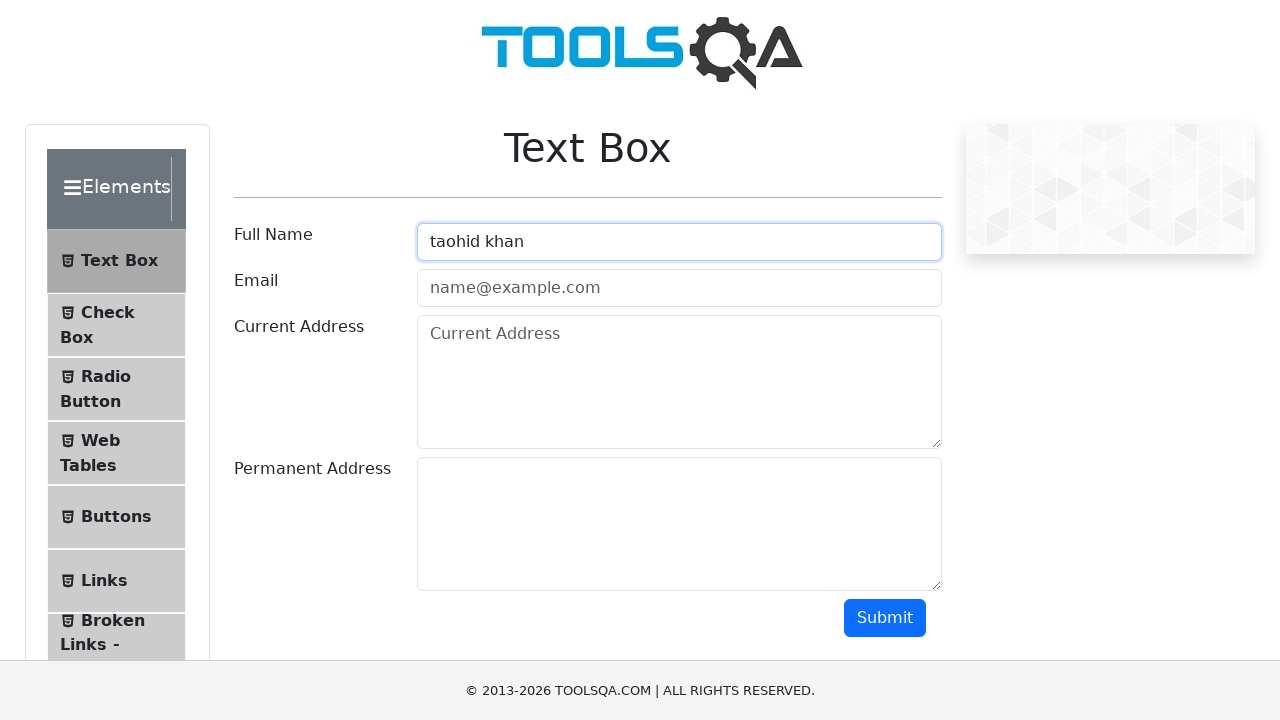

Filled email field with 'taohid@gmail.com' on [id="userEmail"]
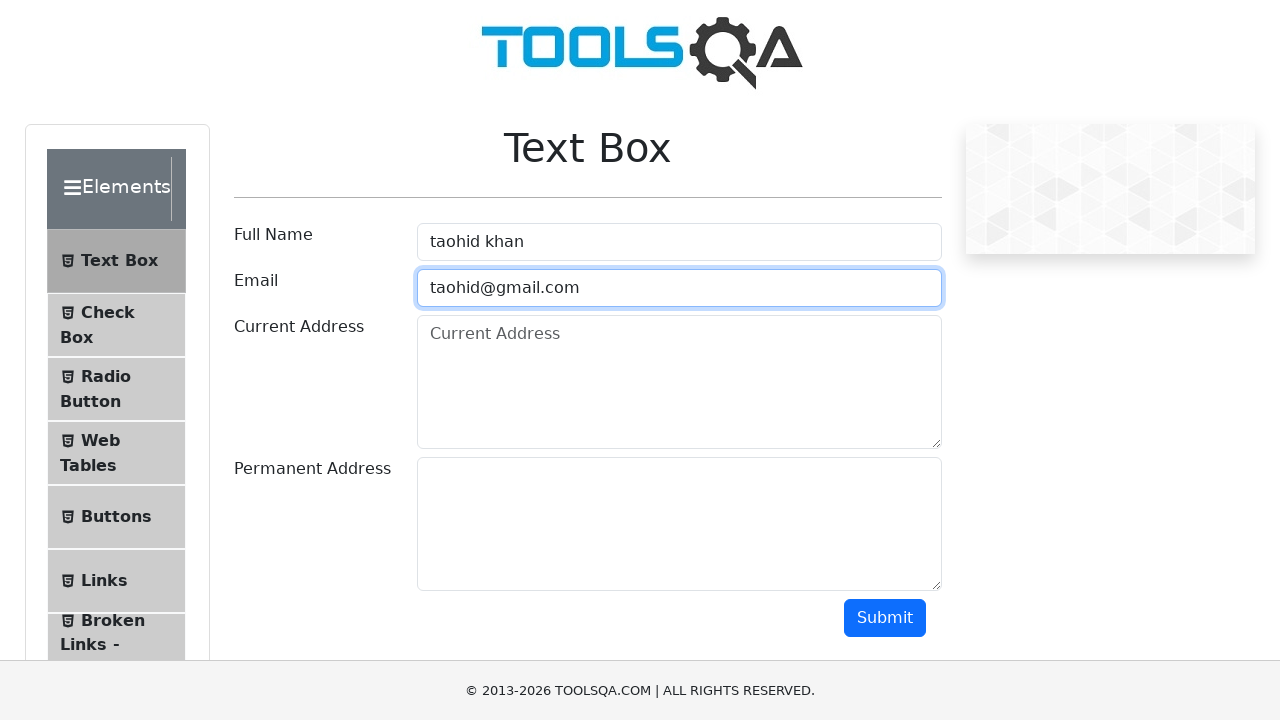

Filled current address field with 'Dhaka, Bangladesh' on xpath=//textarea[@class="form-control" and @id="currentAddress"]
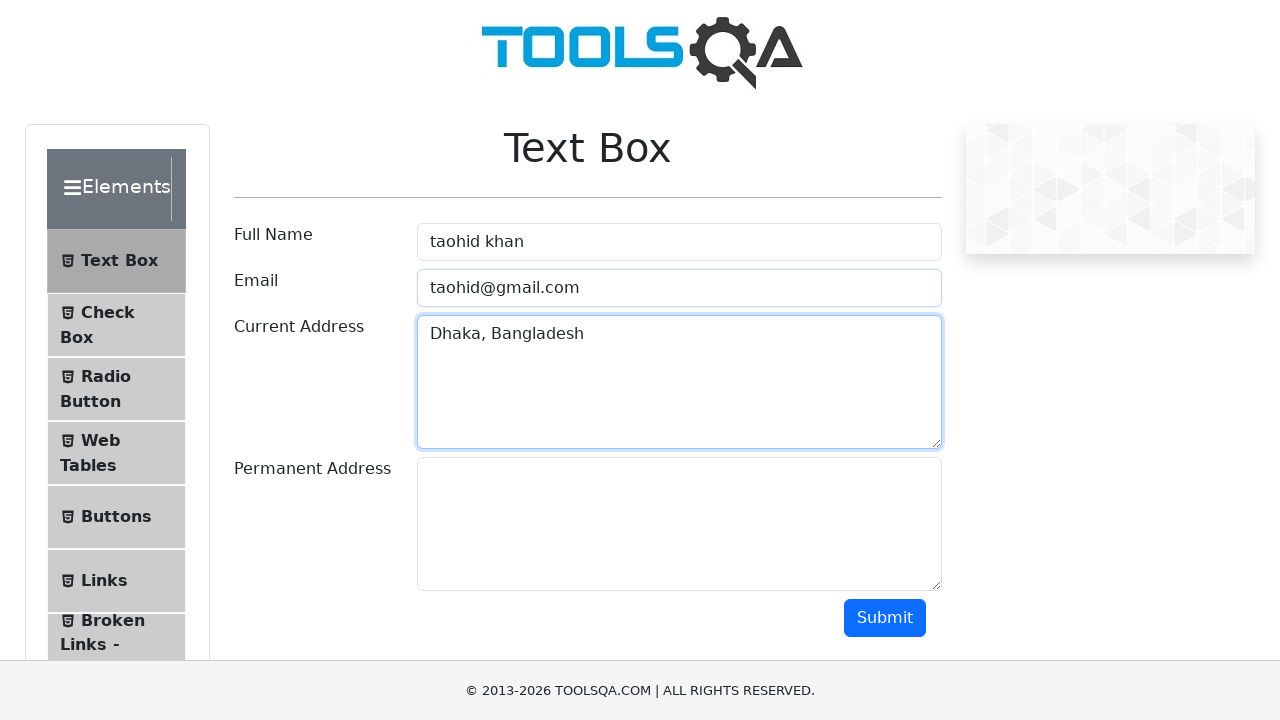

Filled permanent address field with 'Tangail' on xpath=//textarea[@class="form-control" and @id="permanentAddress"]
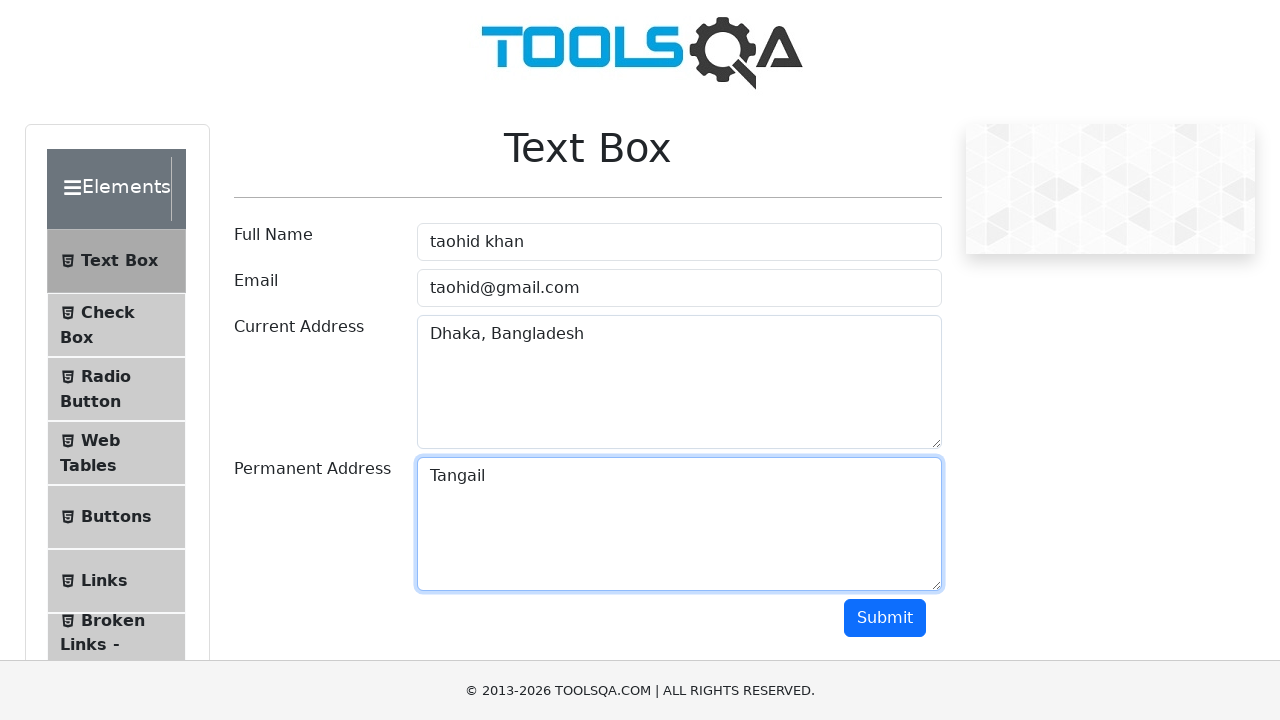

Clicked Submit button to submit the form at (885, 618) on internal:role=button[name="Submit"i]
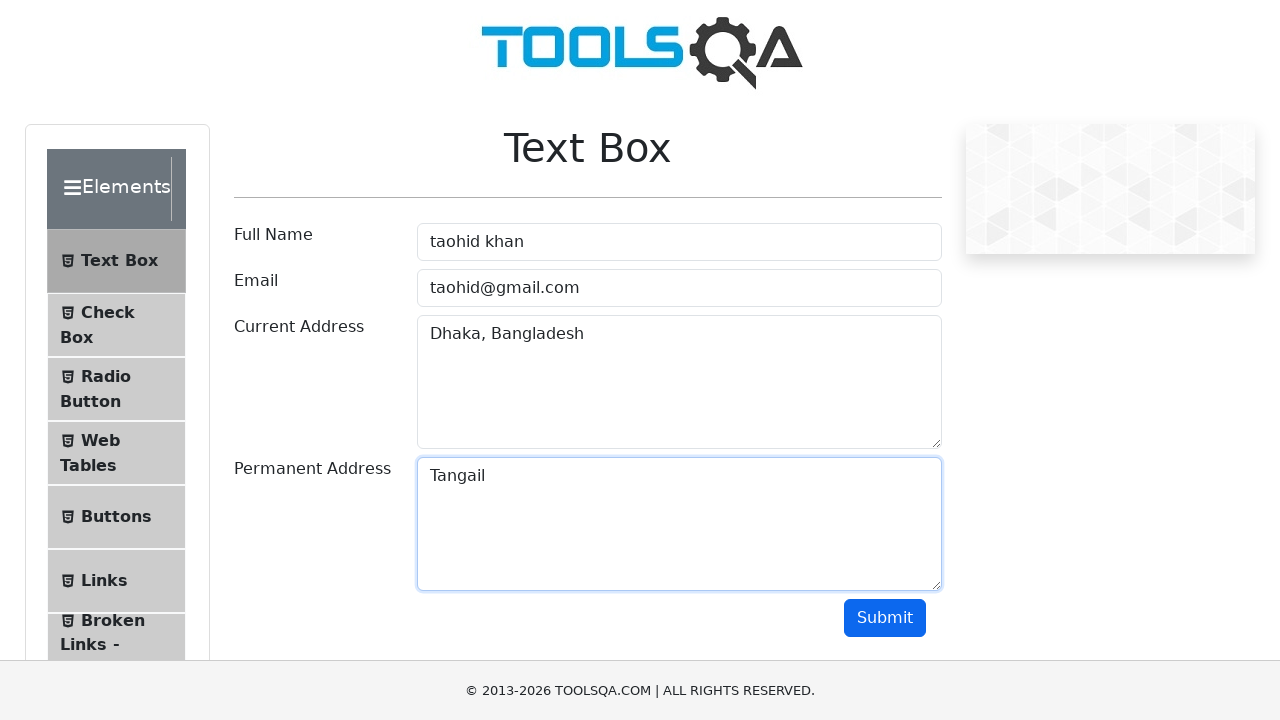

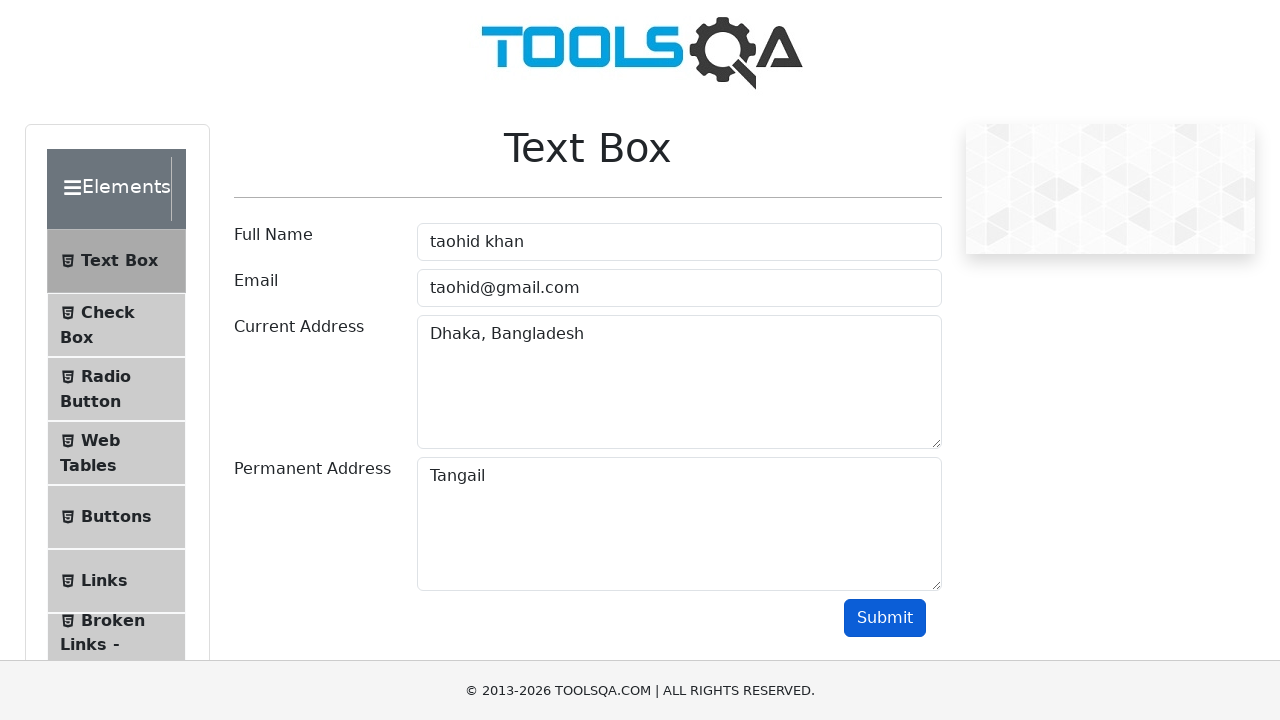